Tests JavaScript alert handling by clicking the "Click for JS Alert" button and accepting the browser alert dialog that appears.

Starting URL: https://practice.cydeo.com/javascript_alerts

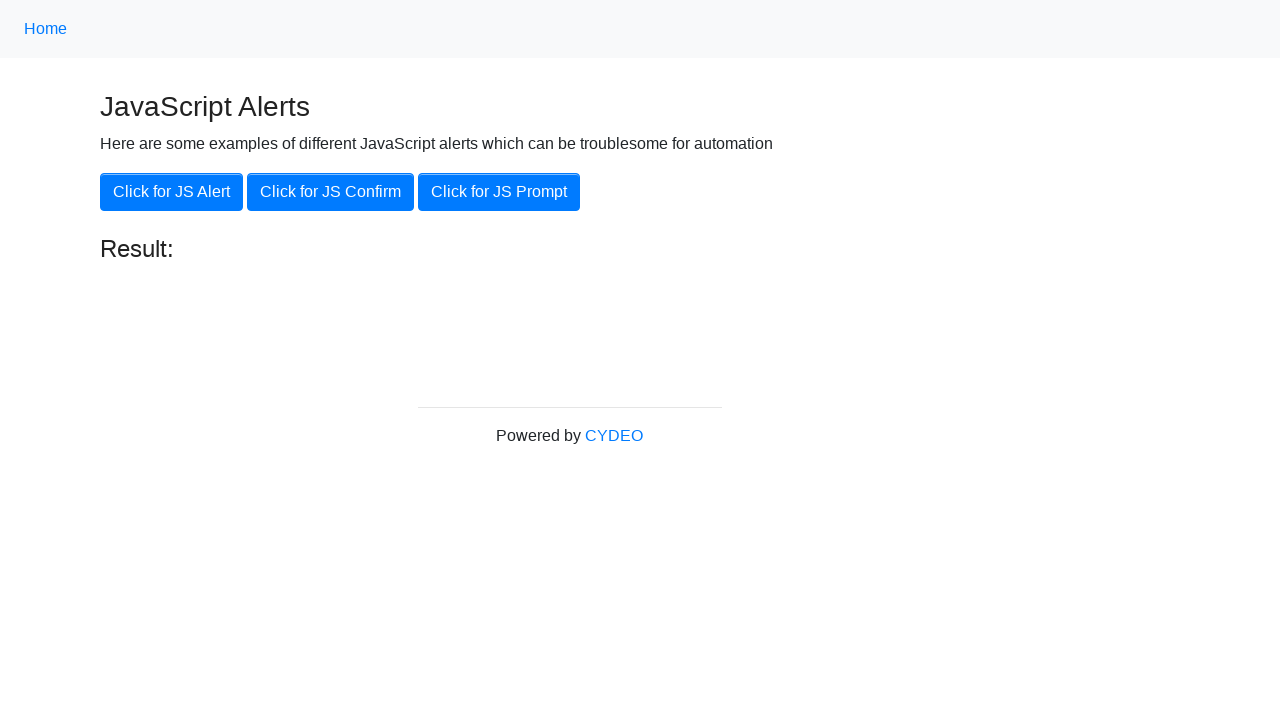

Set up dialog handler to accept alerts
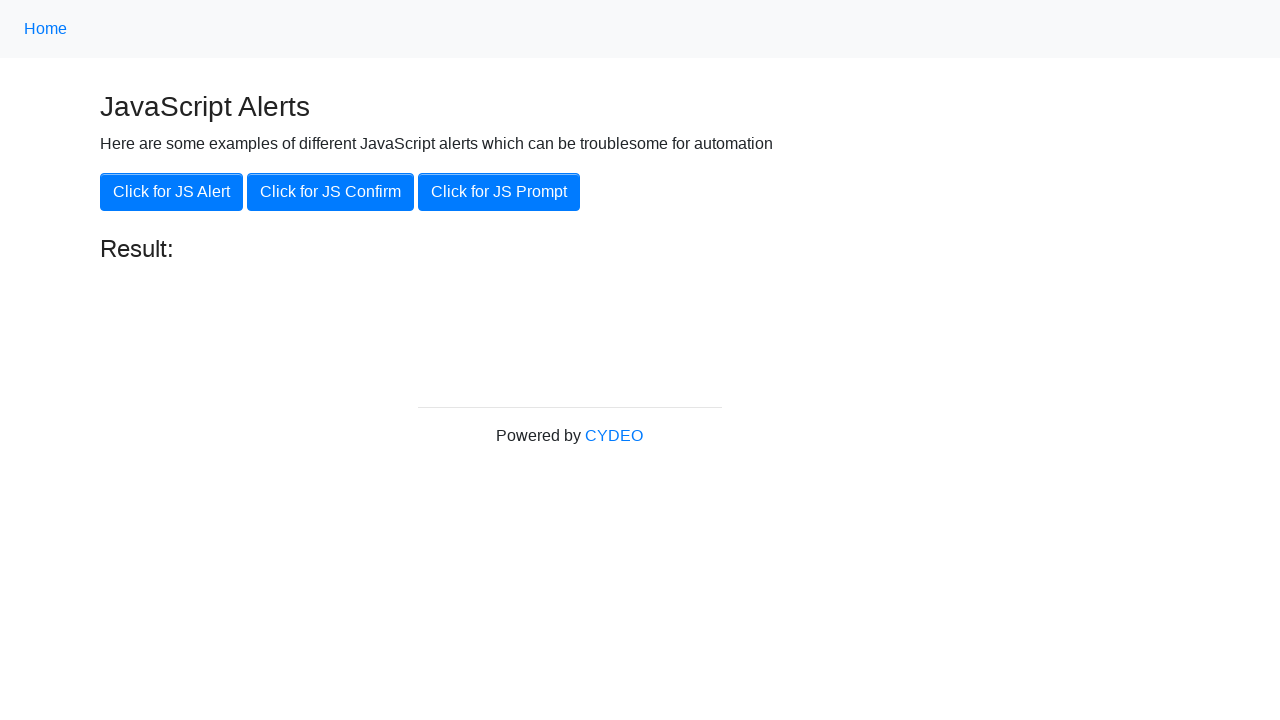

Clicked the 'Click for JS Alert' button at (172, 192) on xpath=//button[.='Click for JS Alert']
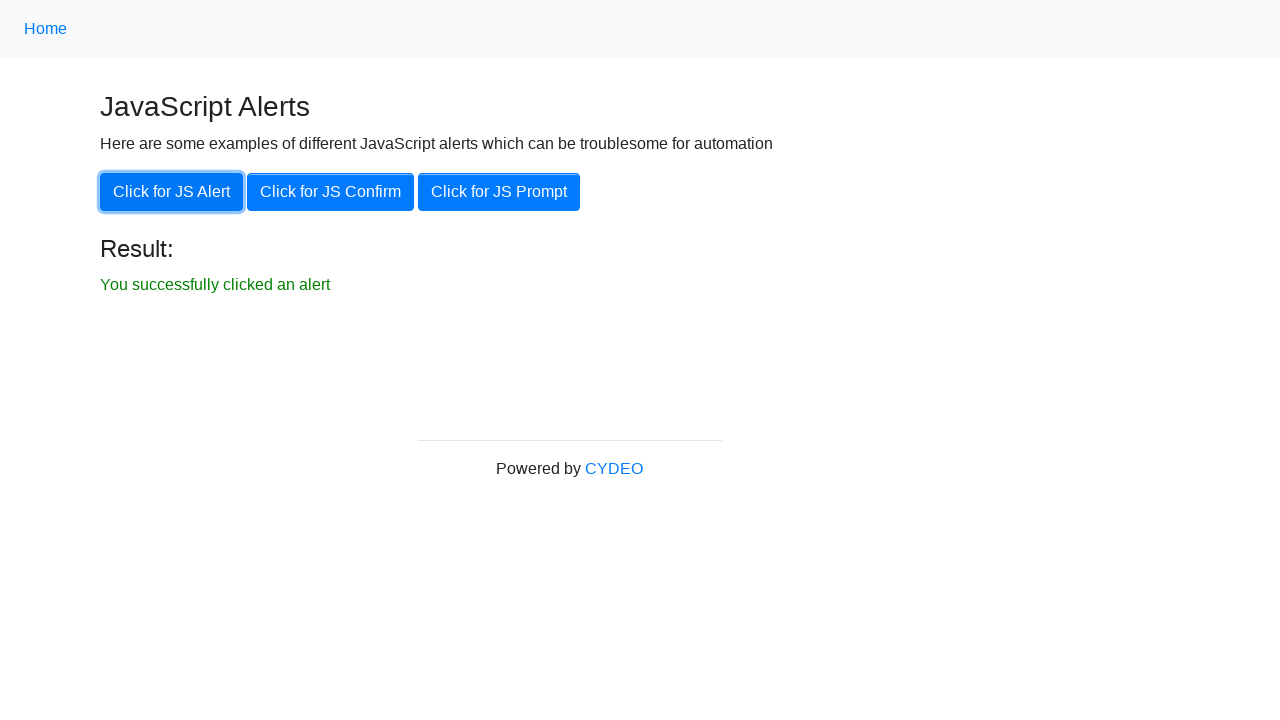

Alert dialog was accepted and result text appeared
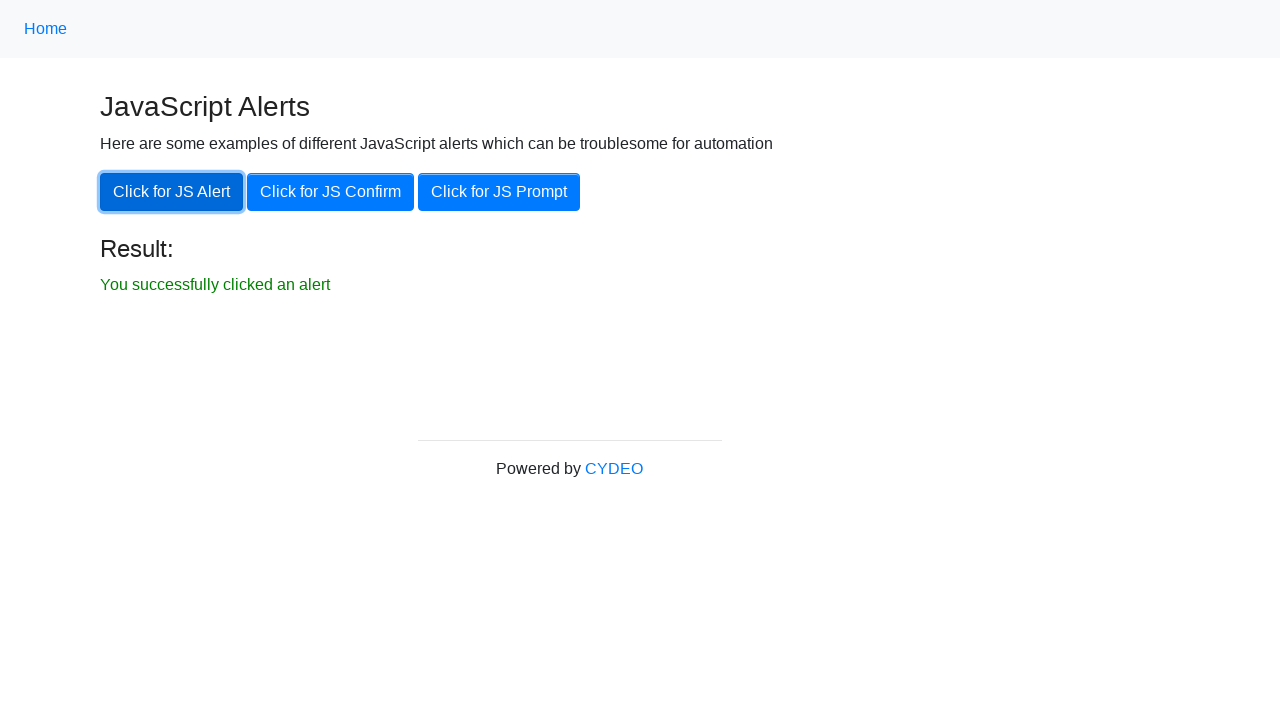

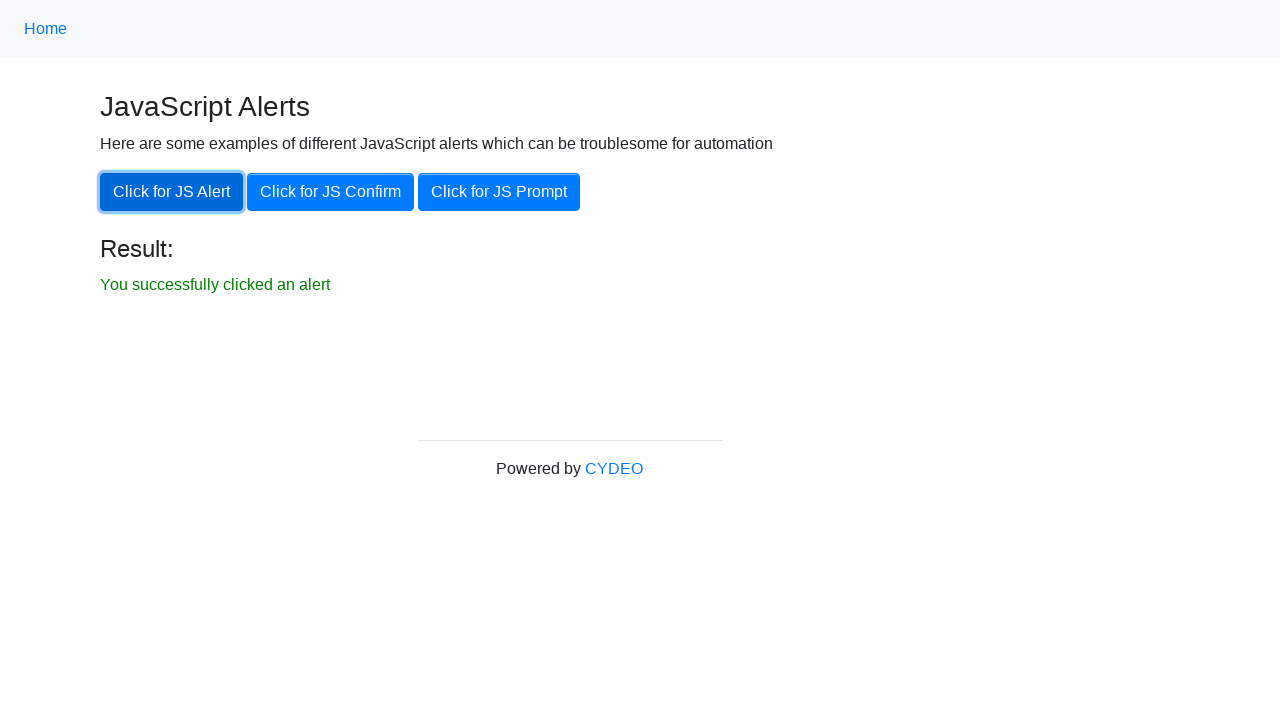